Tests search functionality on ivi.ru by clicking search, entering a term, and verifying results

Starting URL: https://www.ivi.ru/

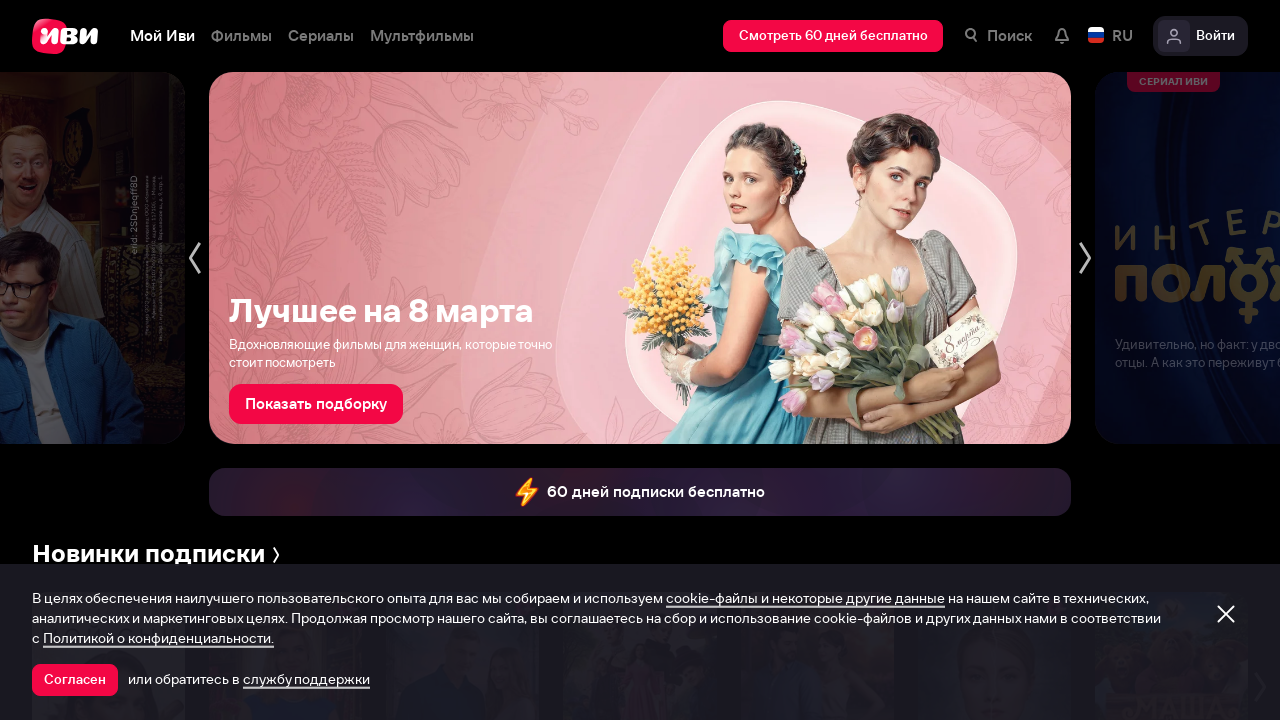

Clicked search icon in header at (998, 36) on .headerTop__headerSearch
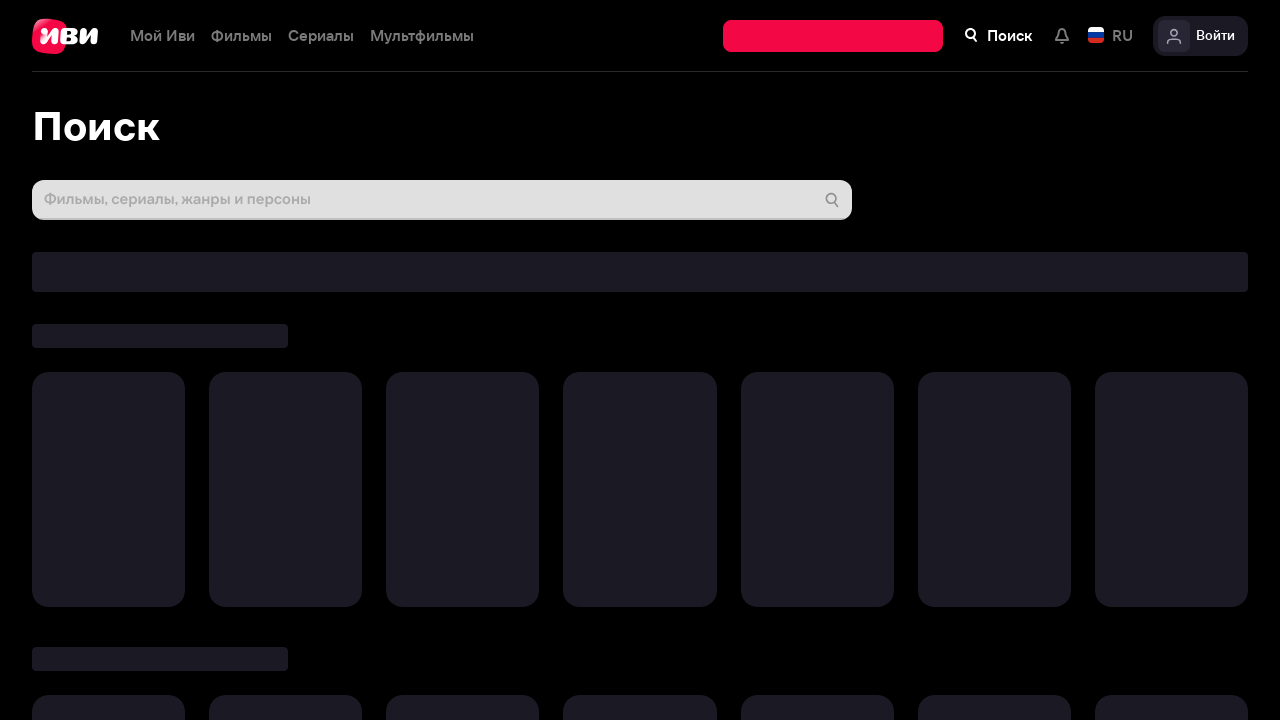

Filled search field with 'платье' on .nbl-input__editbox
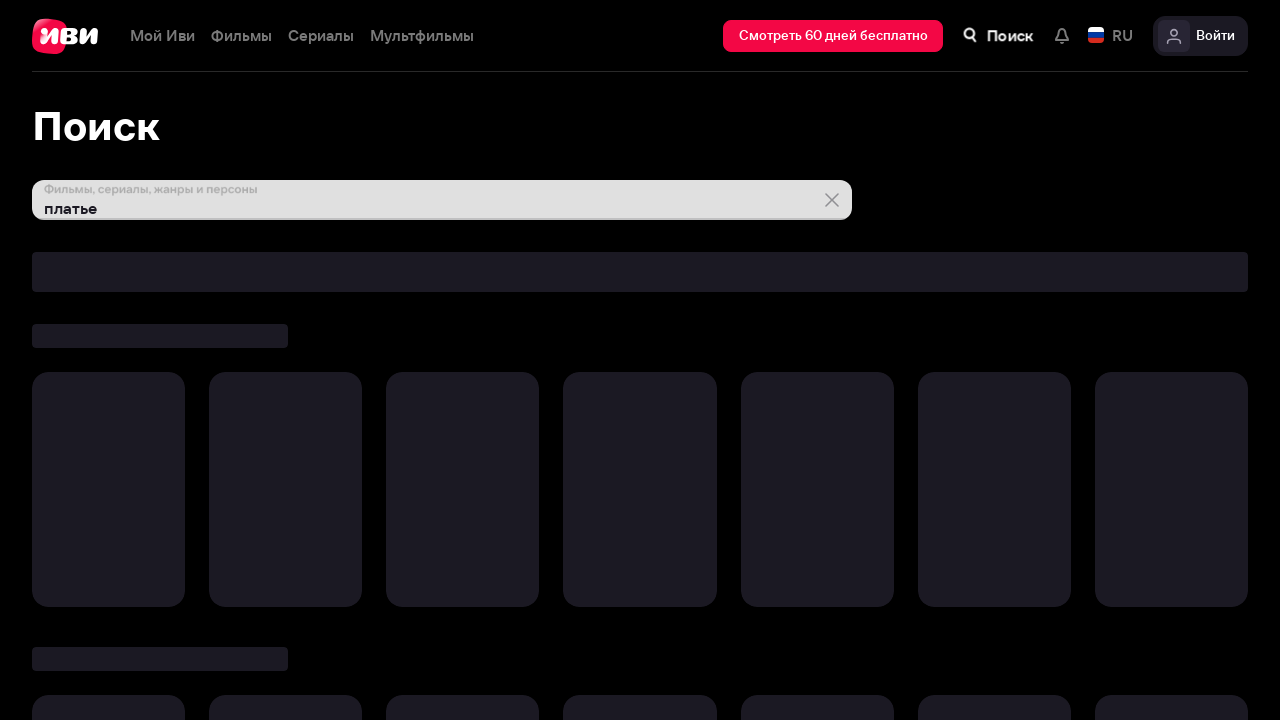

Pressed Enter to submit search on .nbl-input__editbox
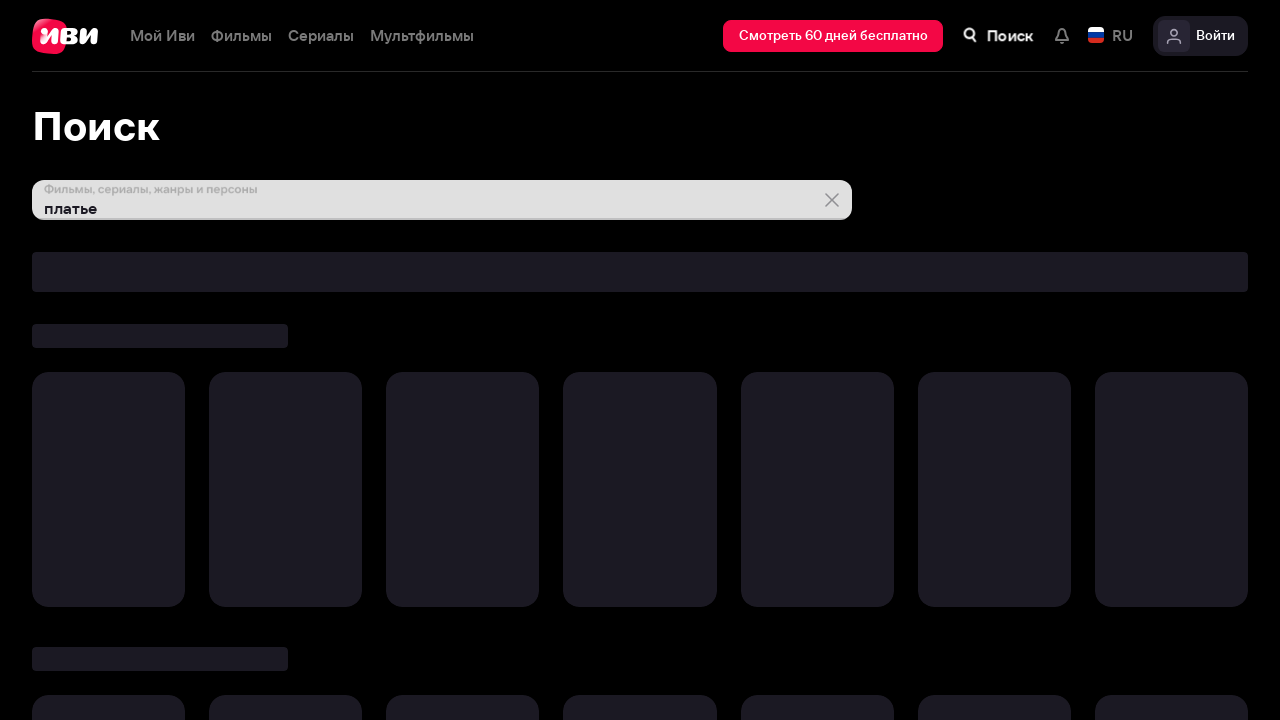

Search results loaded on page
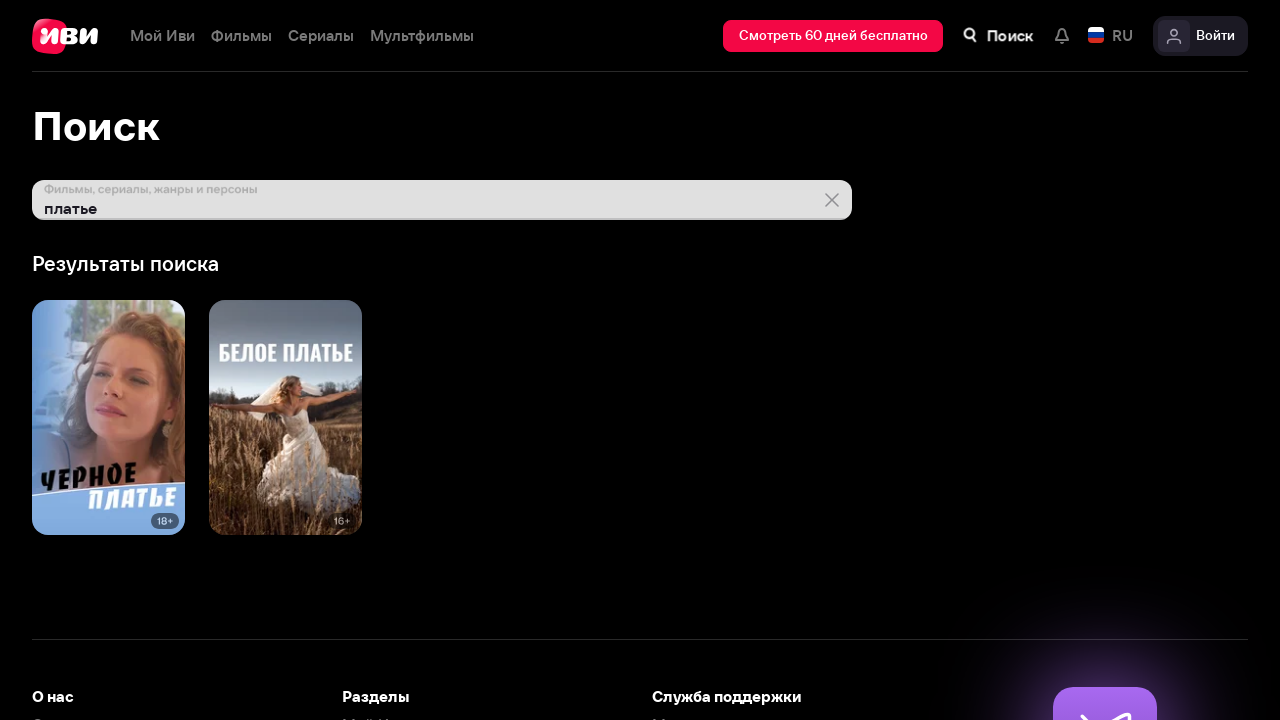

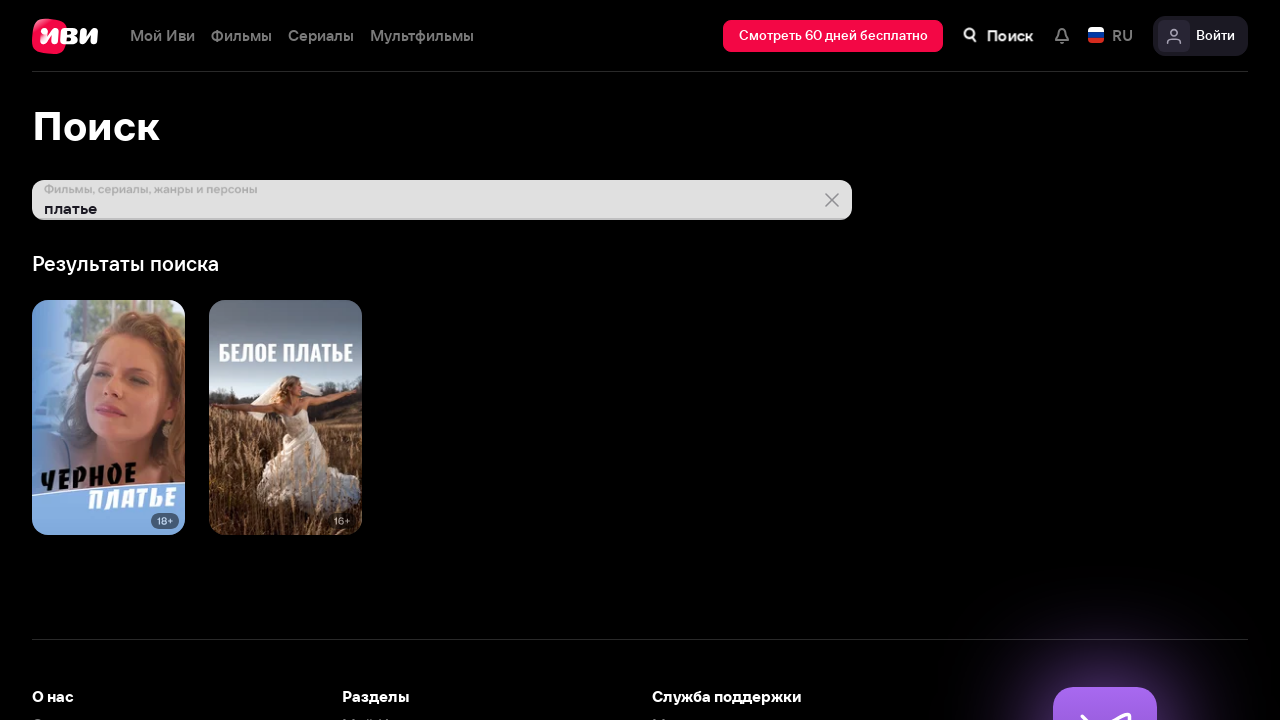